Tests drag and drop functionality on the jQuery UI demo page by switching to an iframe and dragging an element to a drop target.

Starting URL: http://jqueryui.com/demos/droppable/

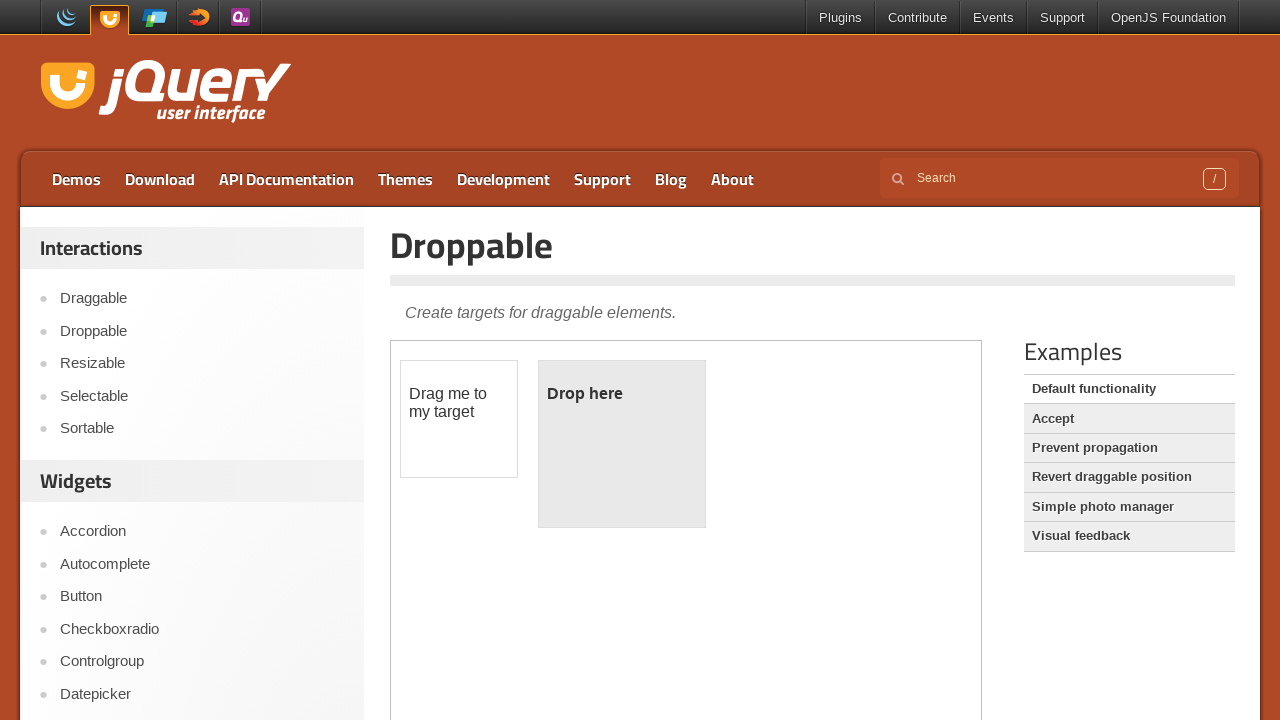

Waited for demo iframe to load
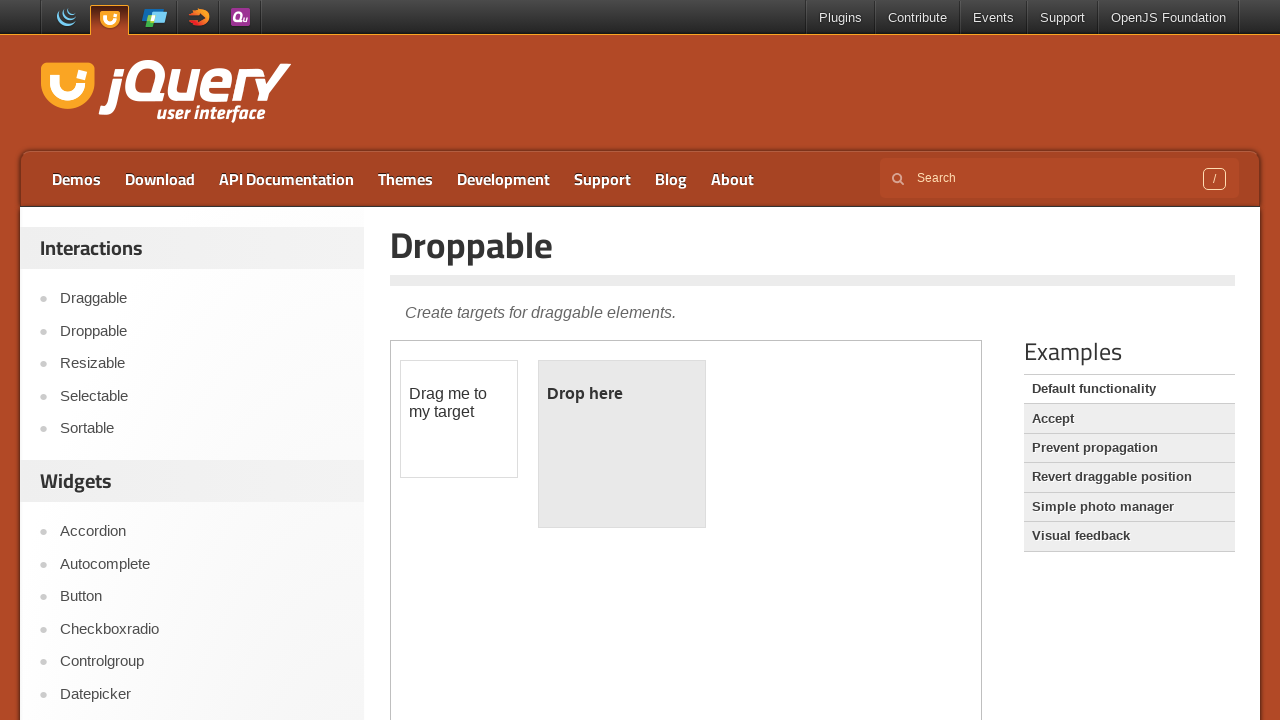

Located the demo iframe
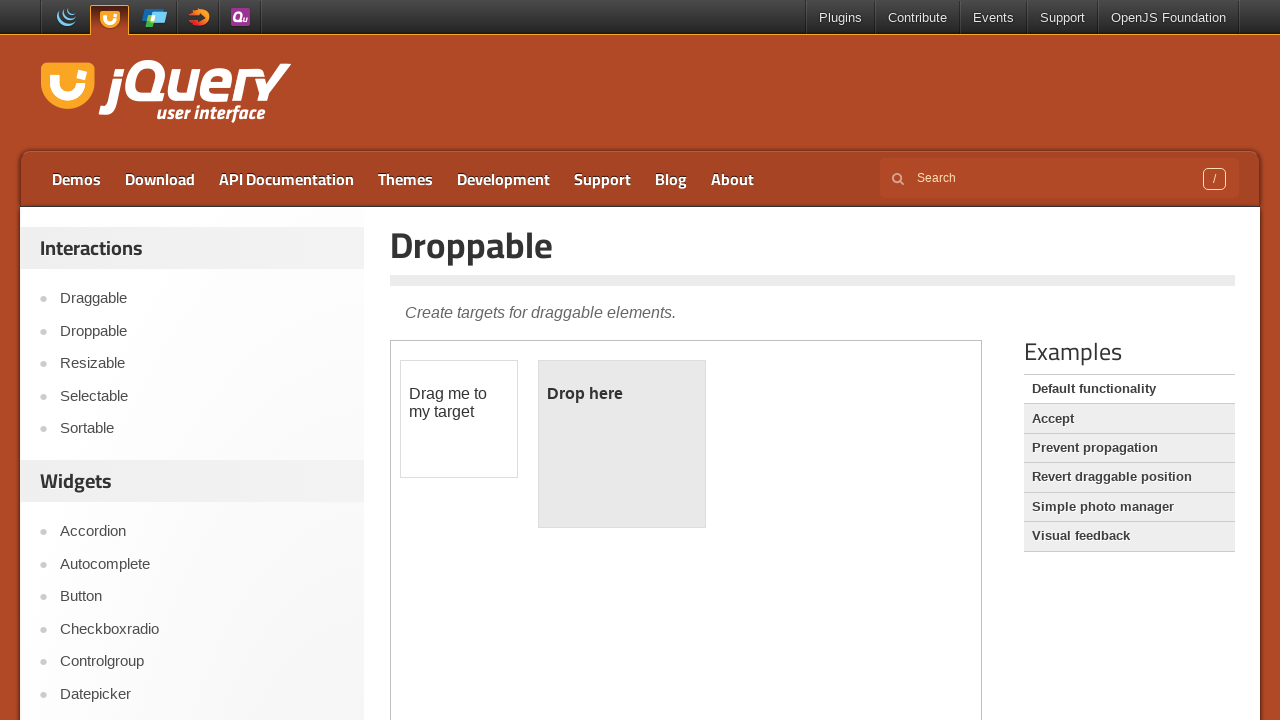

Located the draggable element
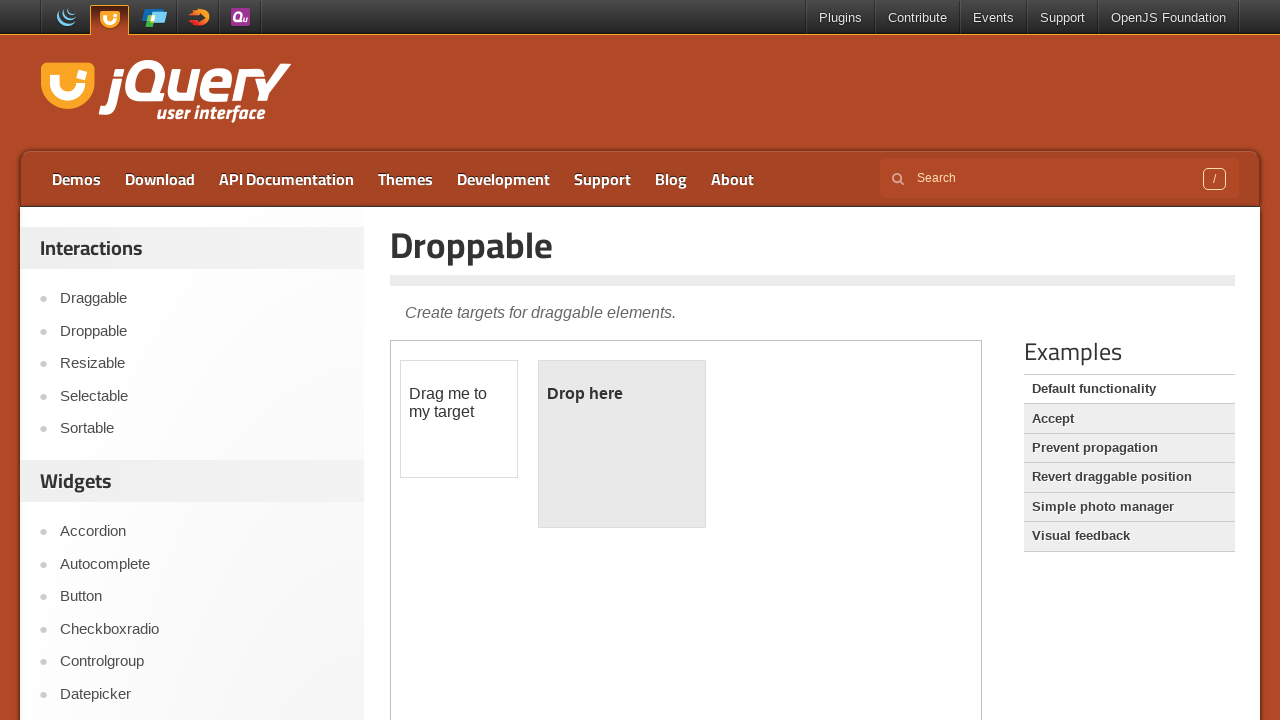

Located the droppable element
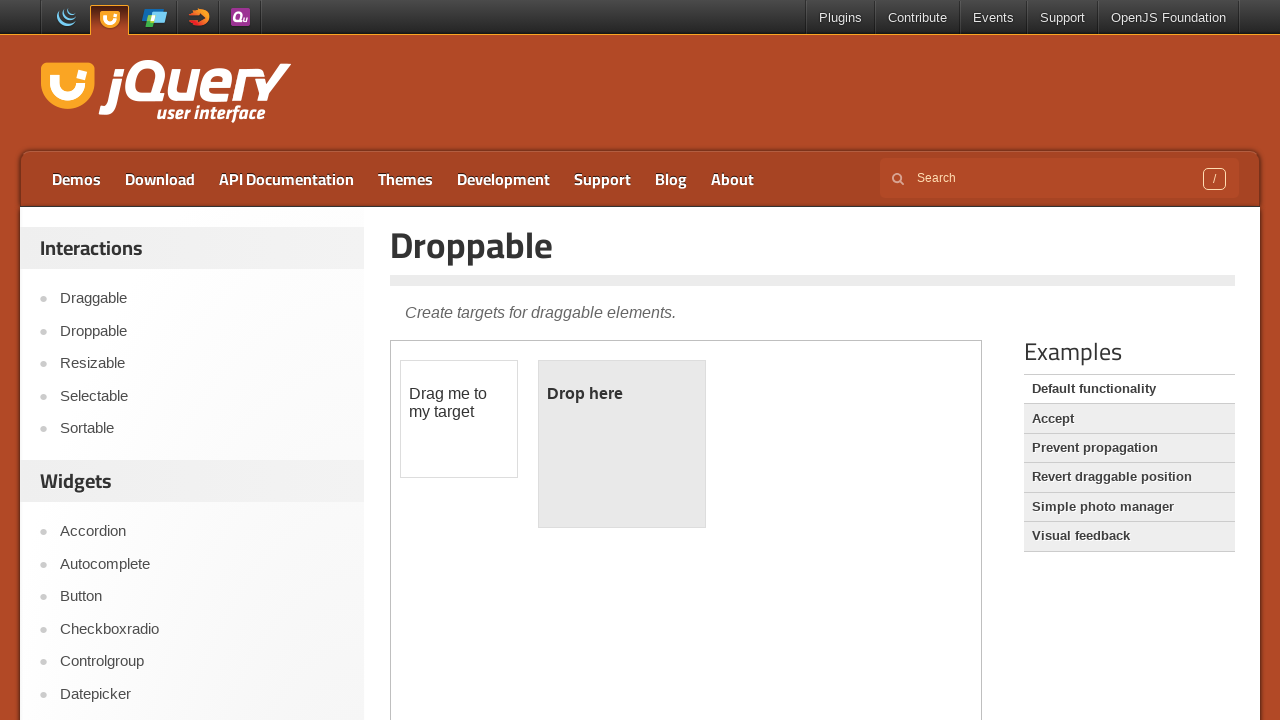

Dragged element to drop target at (622, 444)
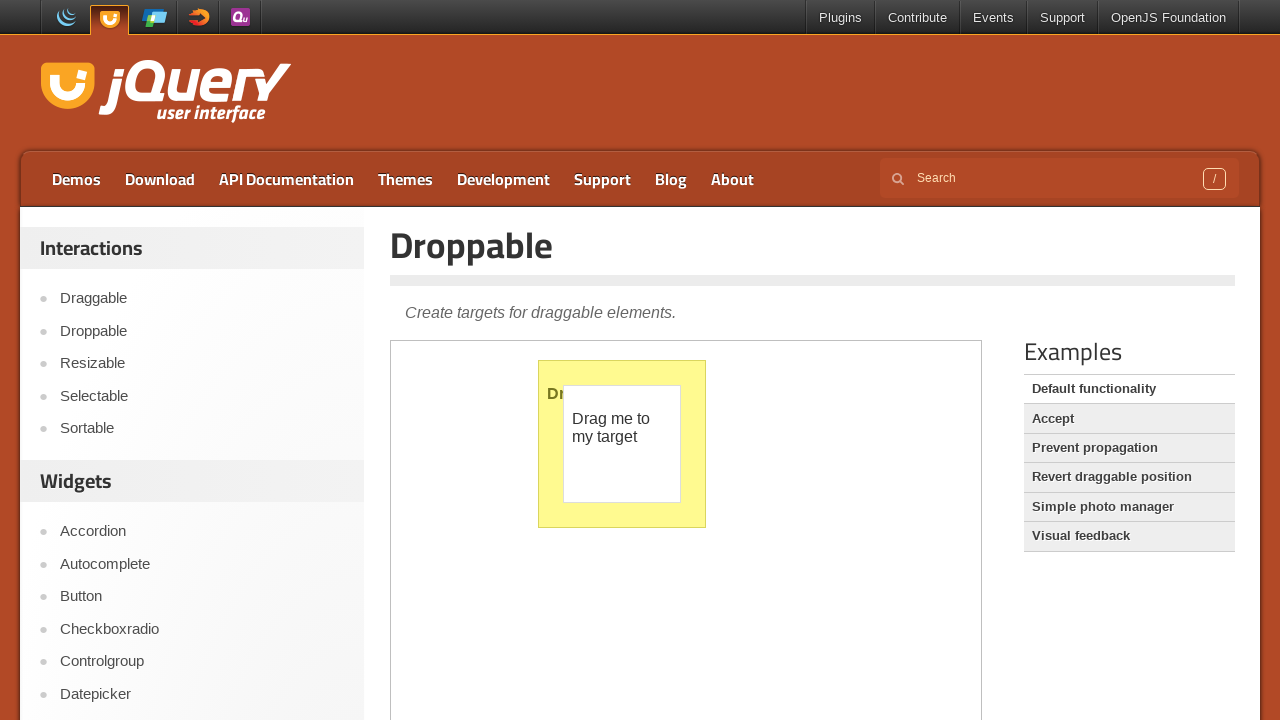

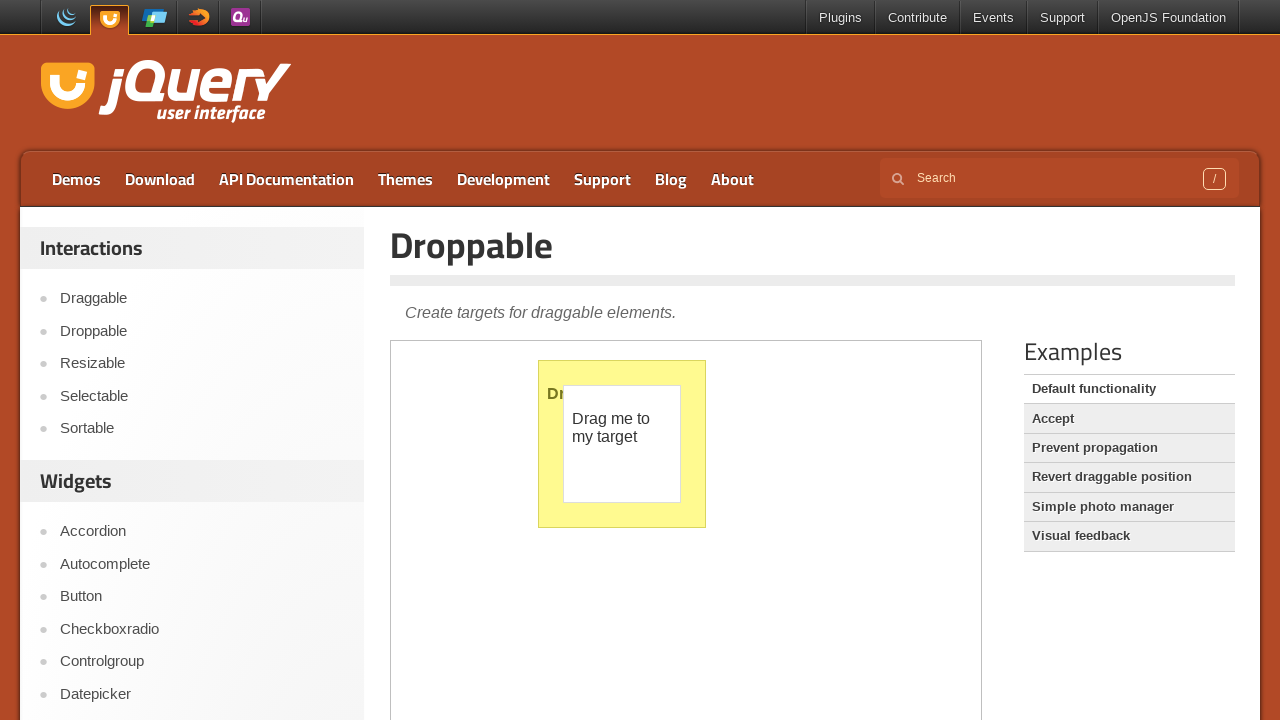